Verifies the next sibling of products-wrapper is a footer element

Starting URL: https://rahulshettyacademy.com/seleniumPractise/#/

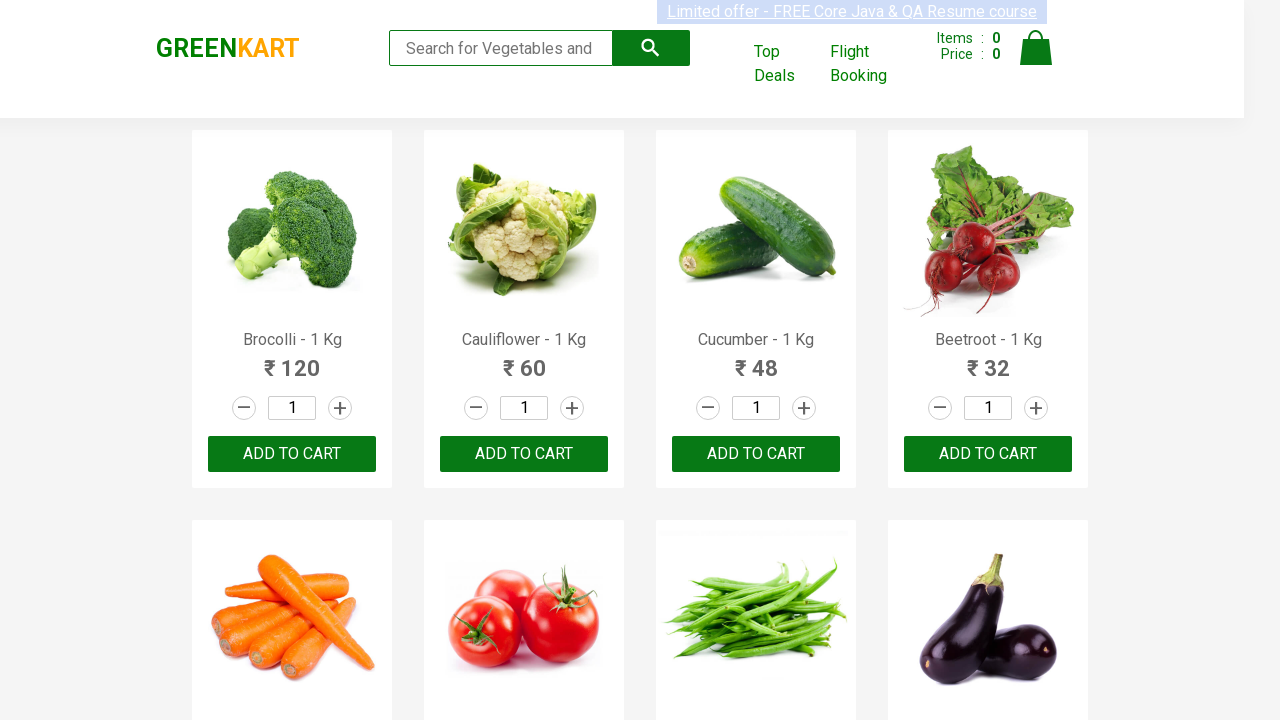

Waited for products-wrapper element to load
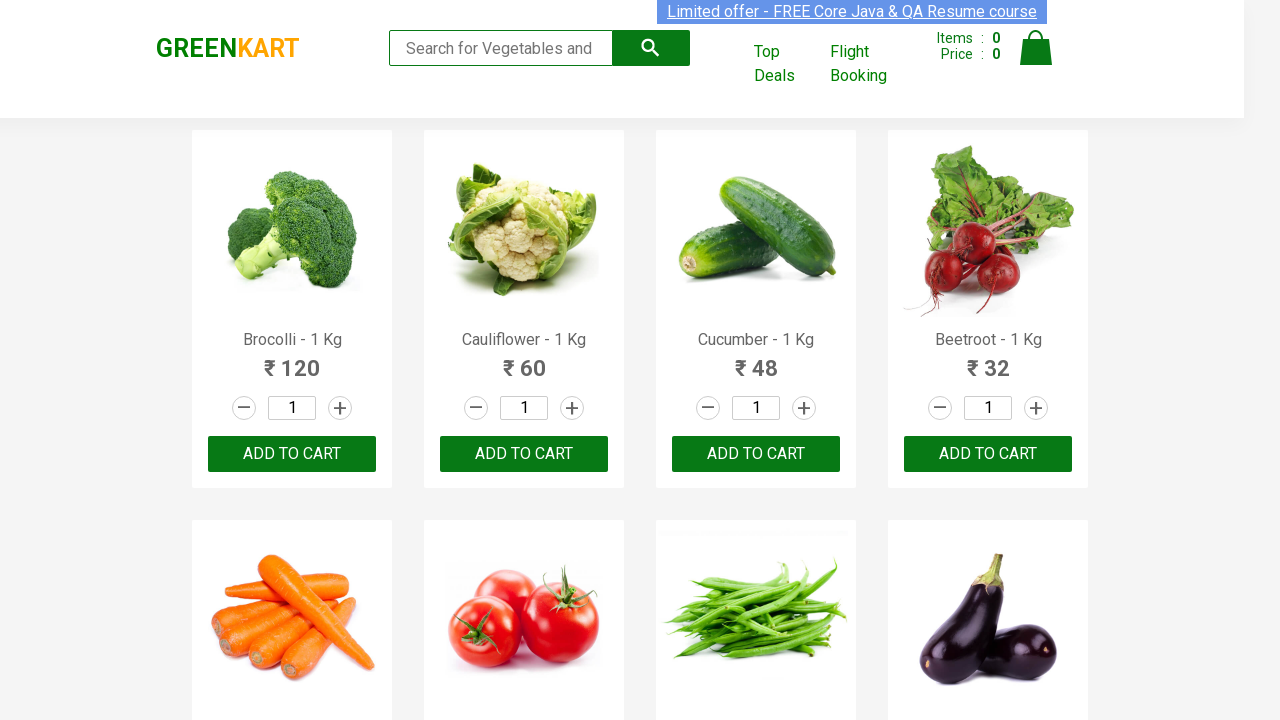

Located next sibling element (footer) after products-wrapper
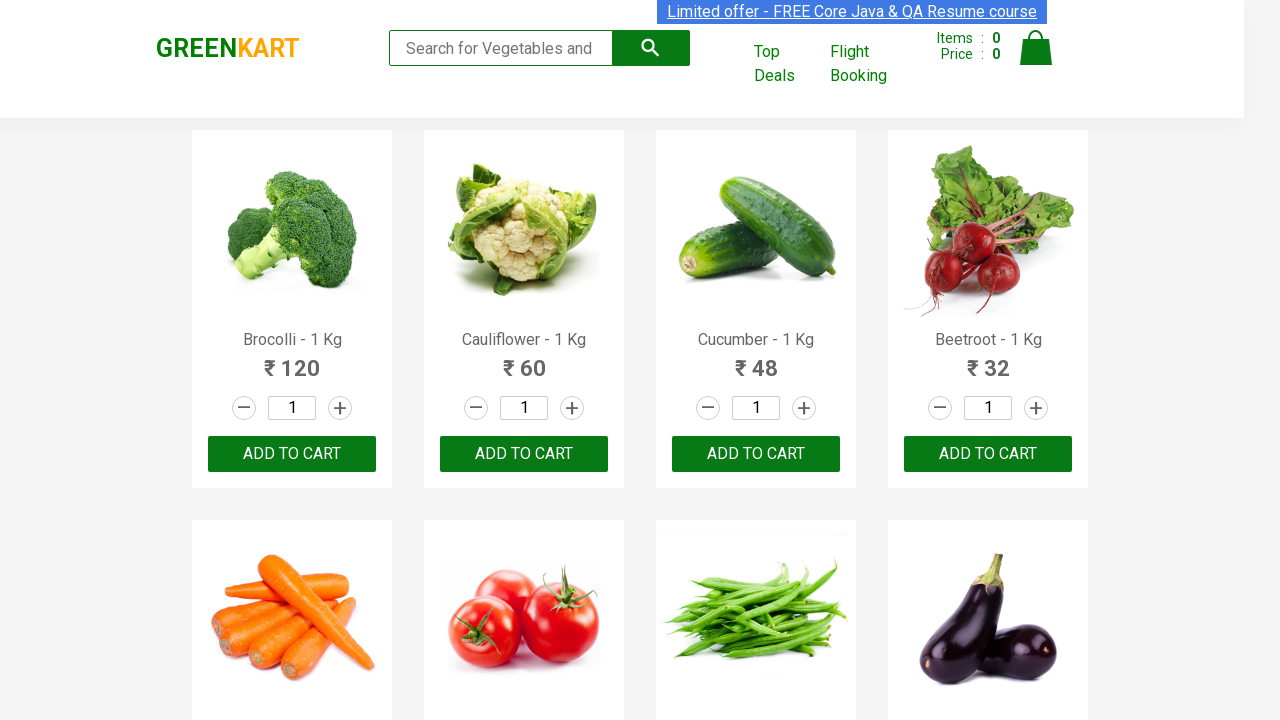

Verified that footer element exists as next sibling of products-wrapper
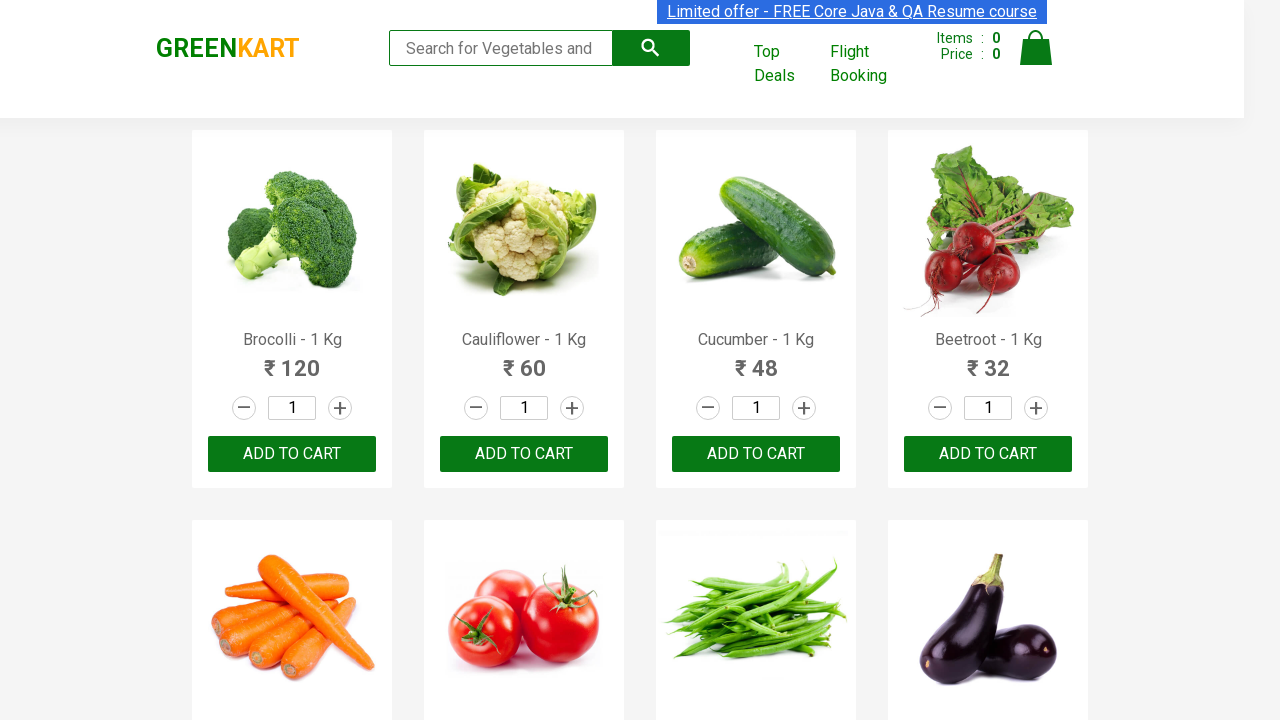

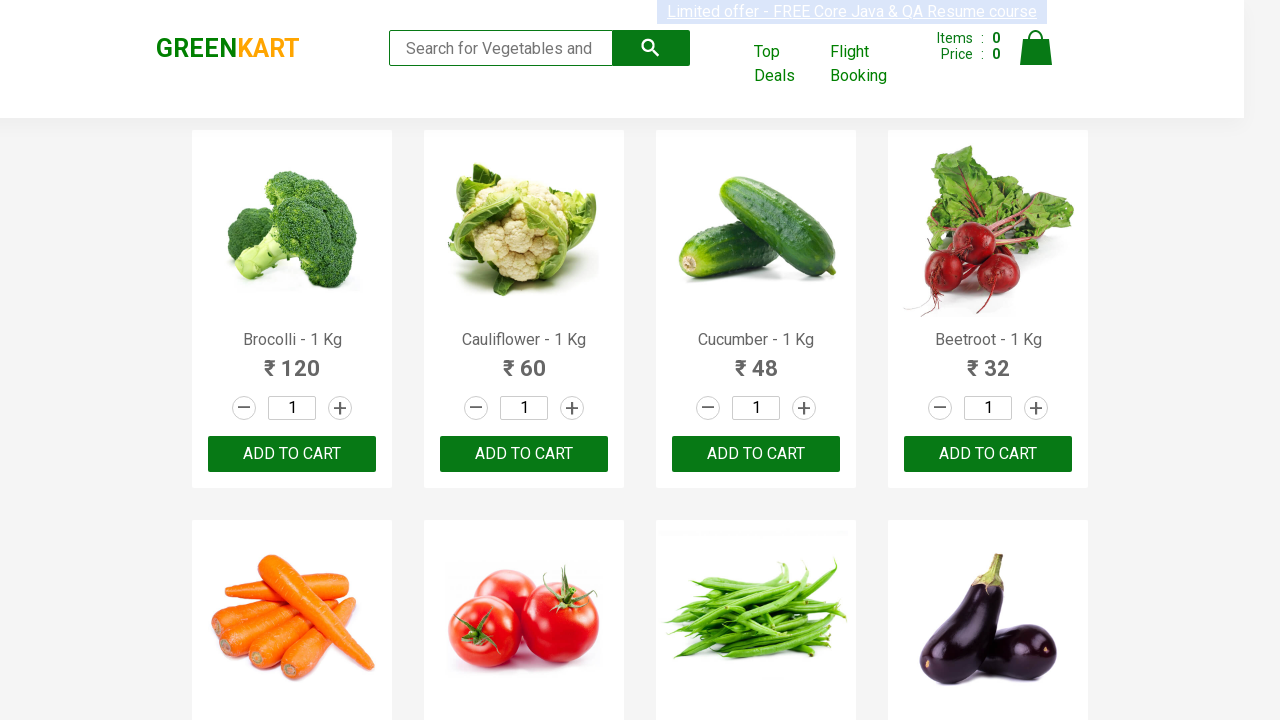